Tests the AngularJS homepage greeting feature by typing a name into an input field and verifying the greeting message updates accordingly

Starting URL: http://www.angularjs.org

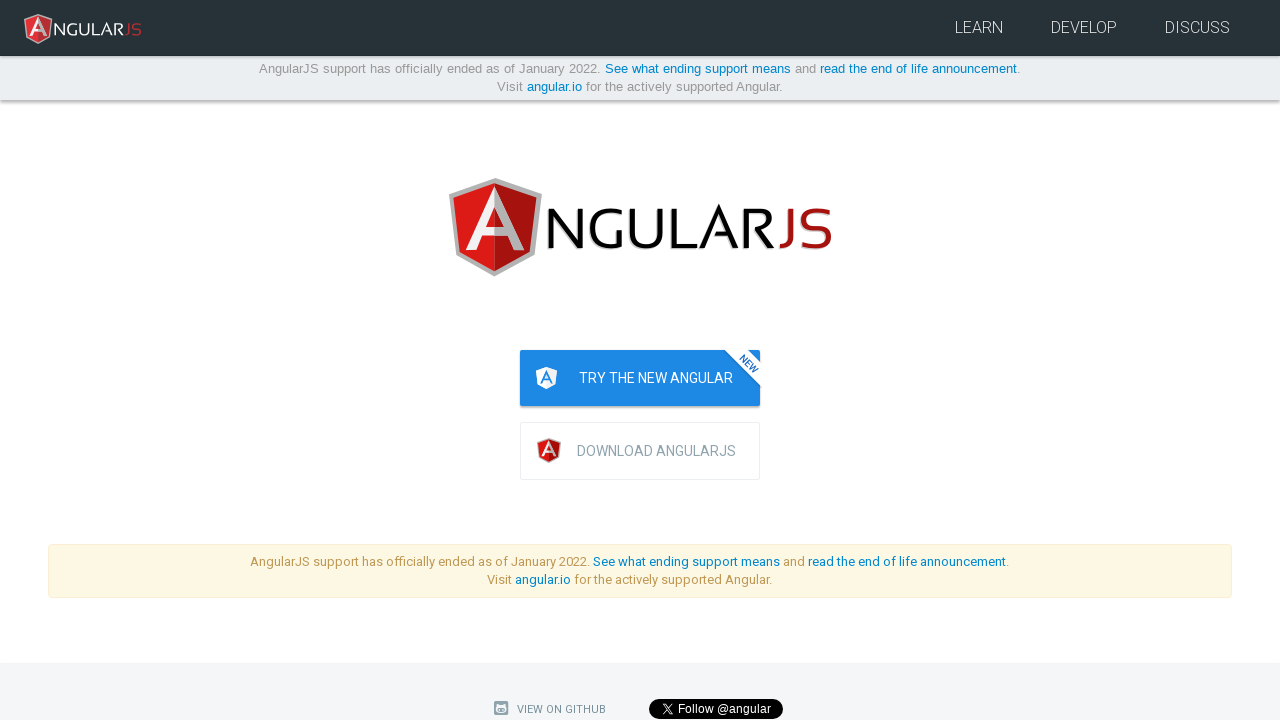

Filled input field with name 'Julie' on input[ng-model='yourName']
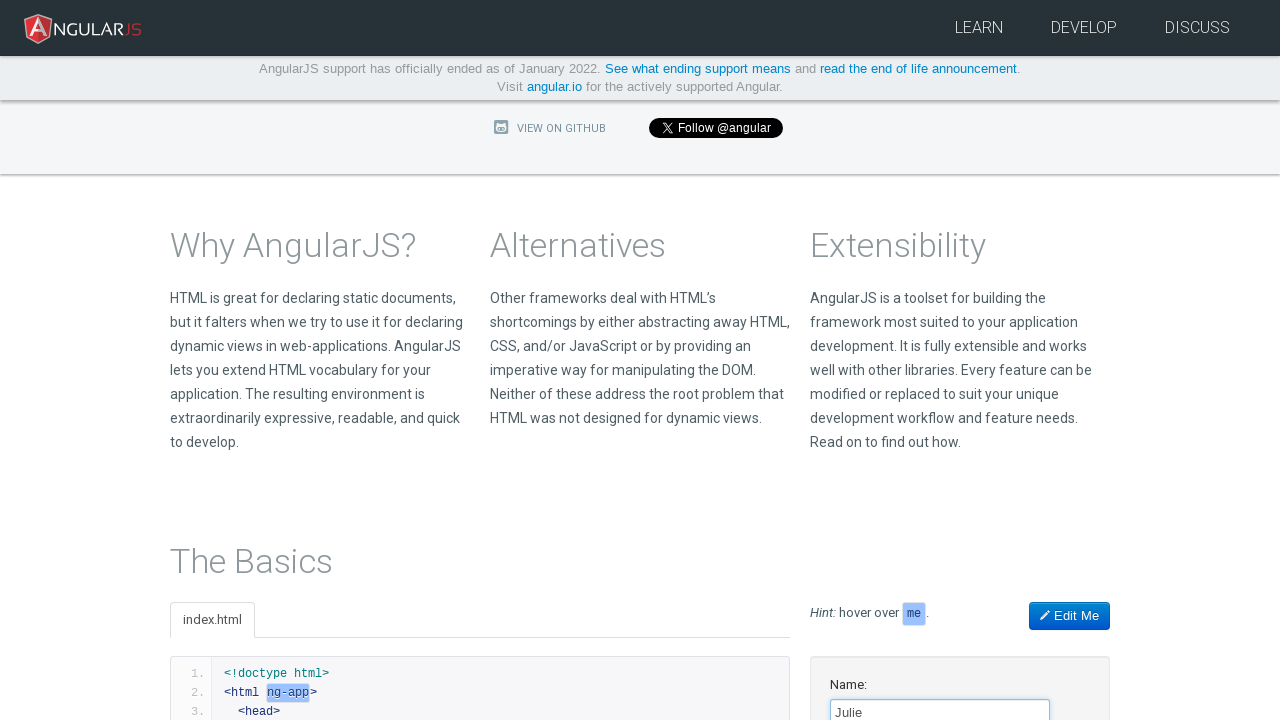

Located greeting element
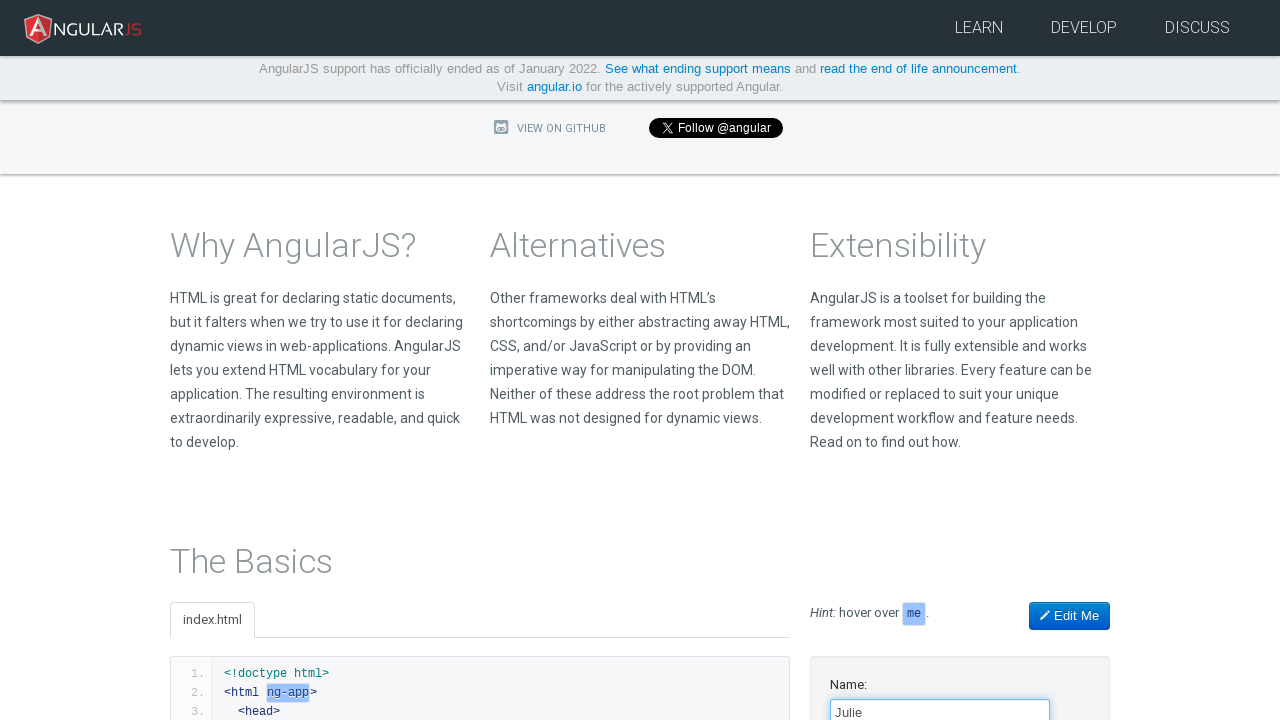

Greeting element appeared on page
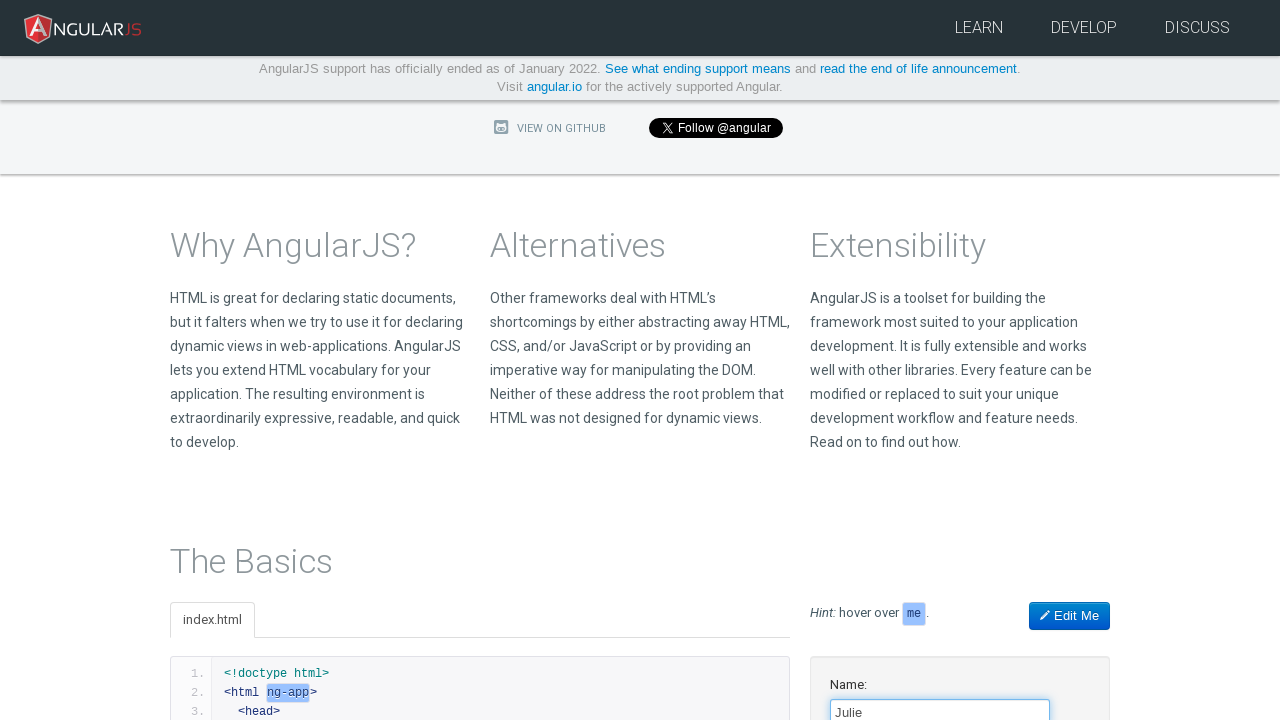

Verified greeting text displays 'Hello Julie!'
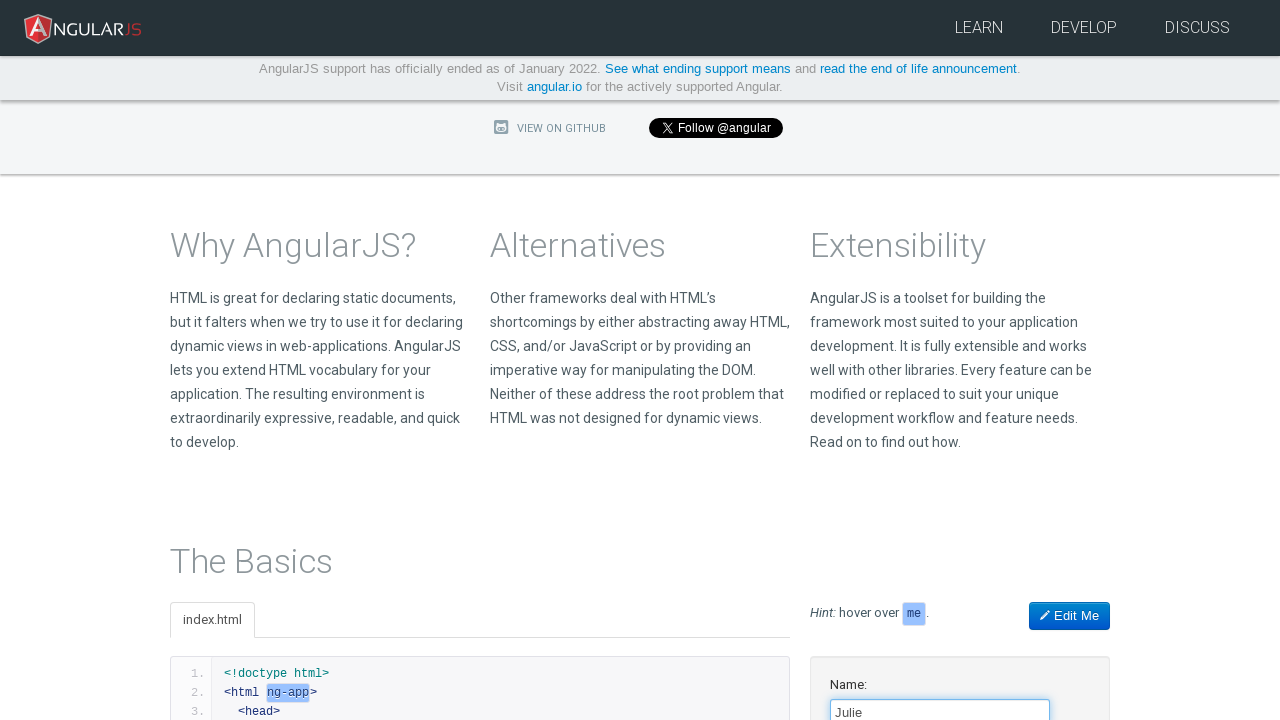

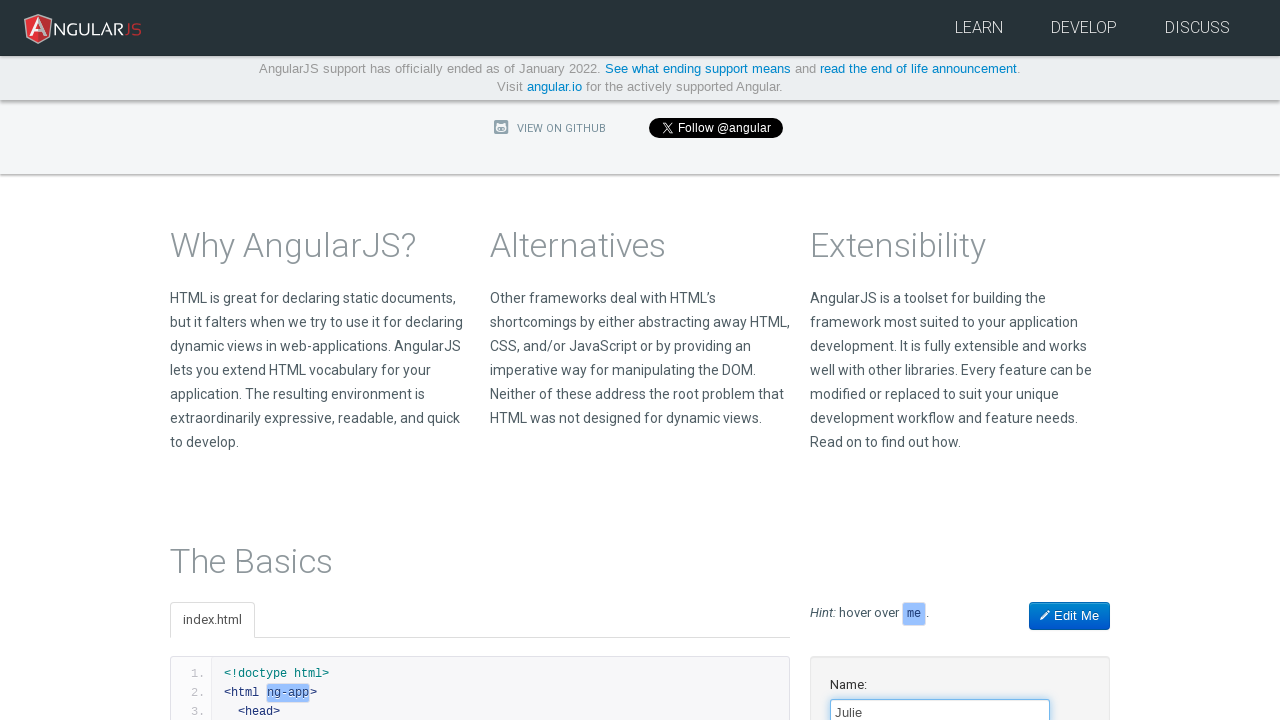